Tests jQuery UI datepicker functionality by clicking the datepicker input, navigating to the next month using the forward arrow, and selecting day 9.

Starting URL: https://jqueryui.com/datepicker/

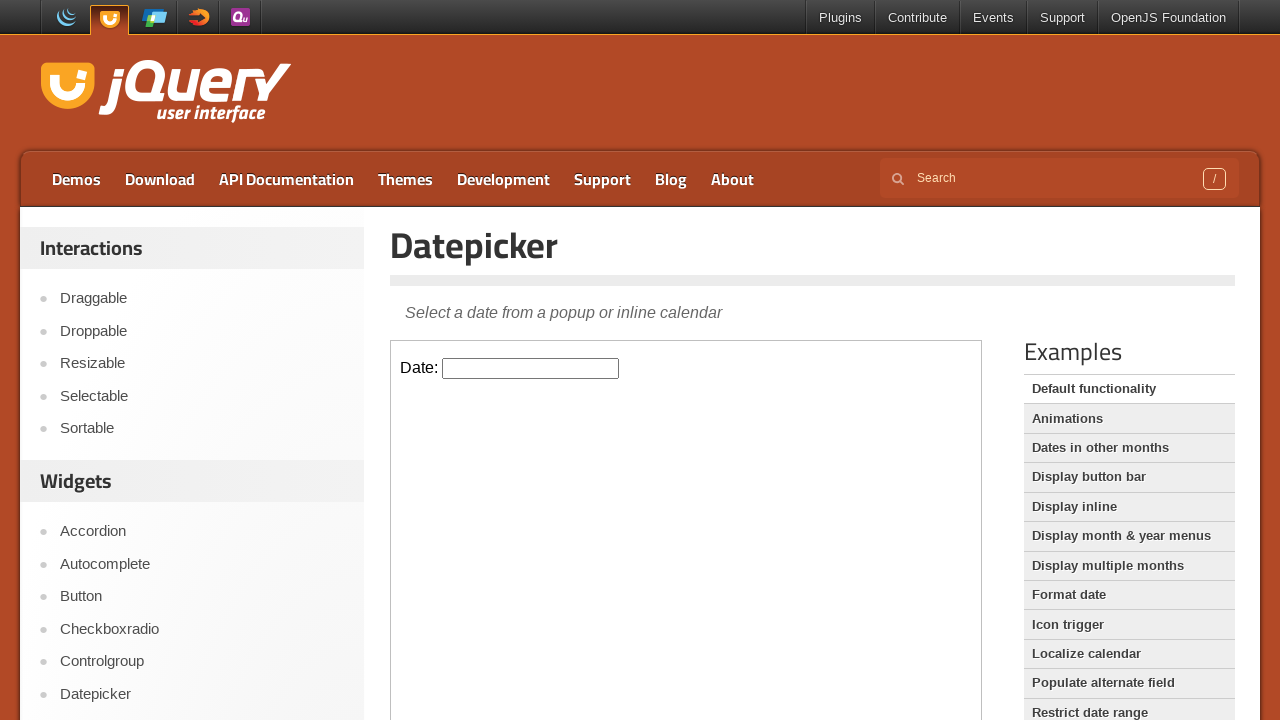

Located the demo iframe containing the datepicker
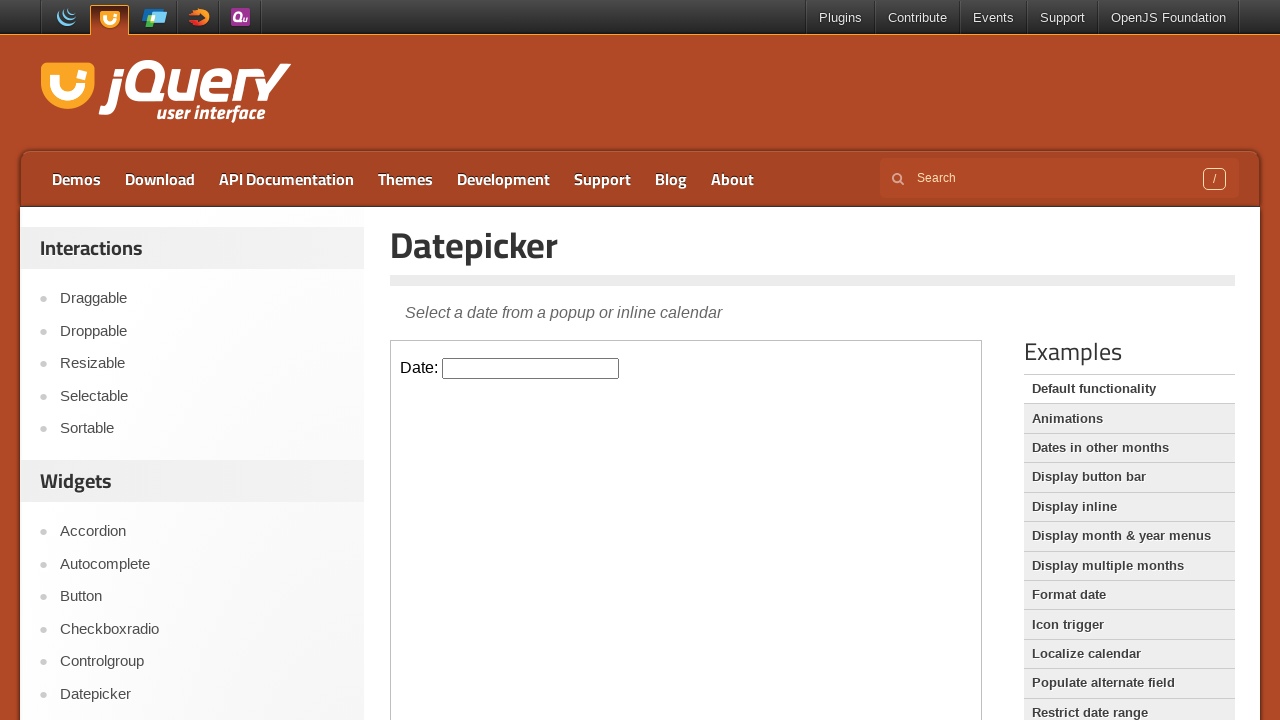

Clicked the datepicker input to open the calendar at (531, 368) on .demo-frame >> internal:control=enter-frame >> #datepicker
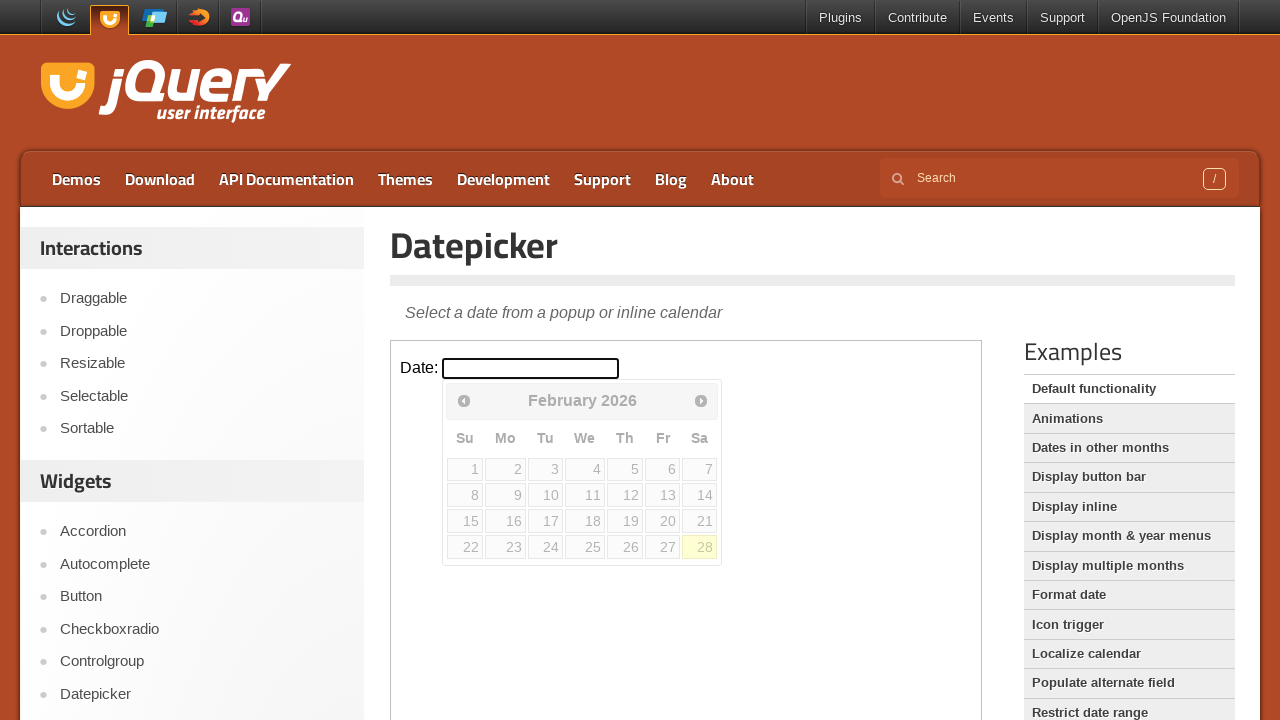

Clicked the forward arrow to navigate to the next month at (701, 400) on .demo-frame >> internal:control=enter-frame >> span.ui-icon.ui-icon-circle-trian
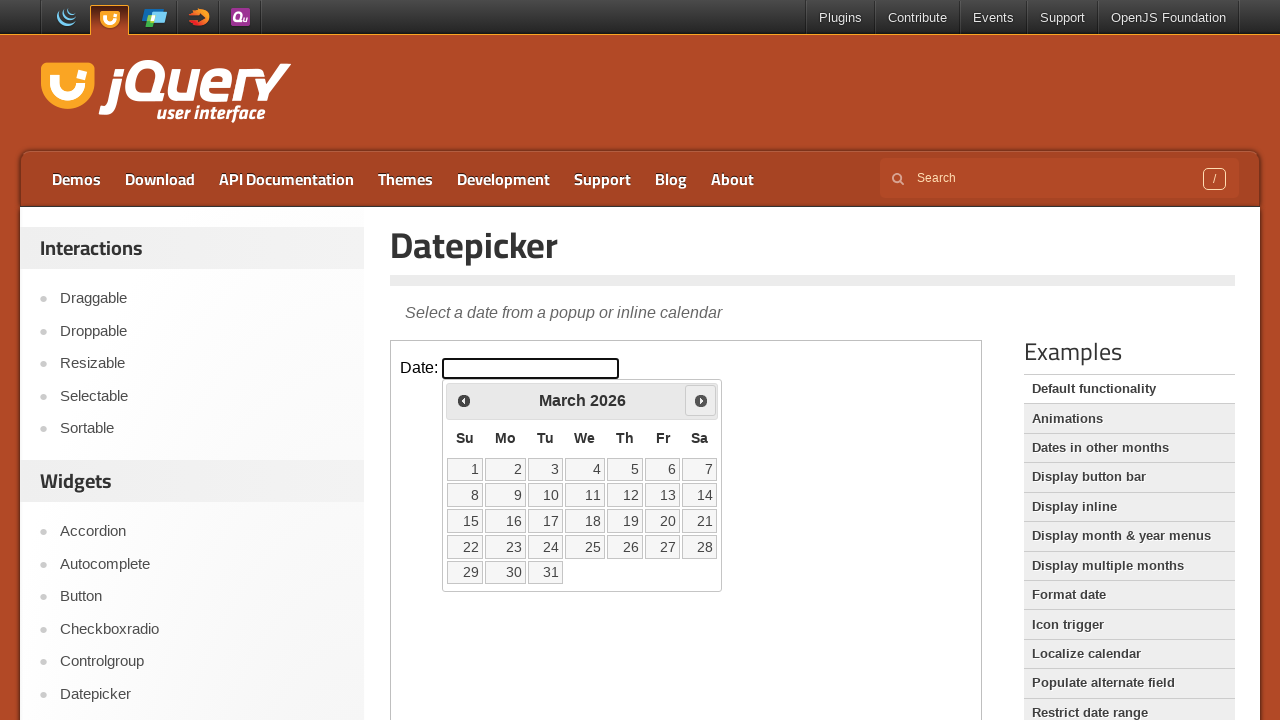

Selected day 9 from the calendar at (506, 495) on .demo-frame >> internal:control=enter-frame >> a >> internal:has-text="9"i >> nt
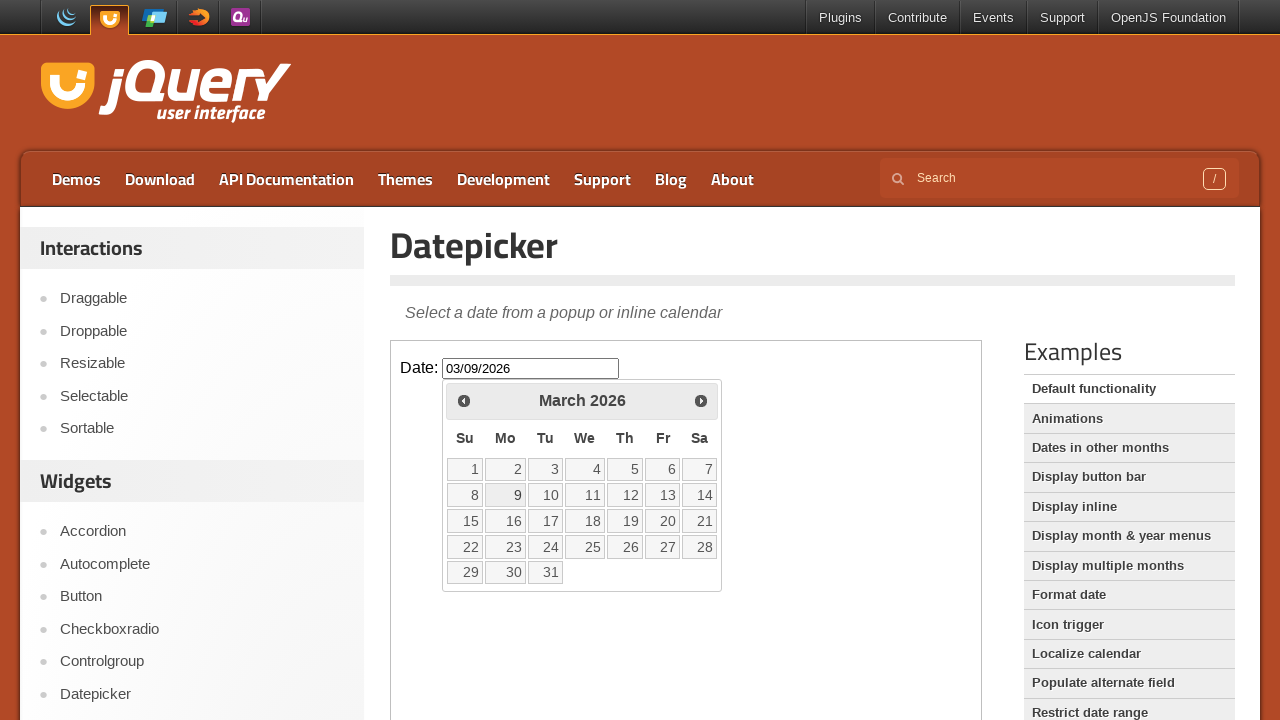

Waited 1000ms to observe the date selection
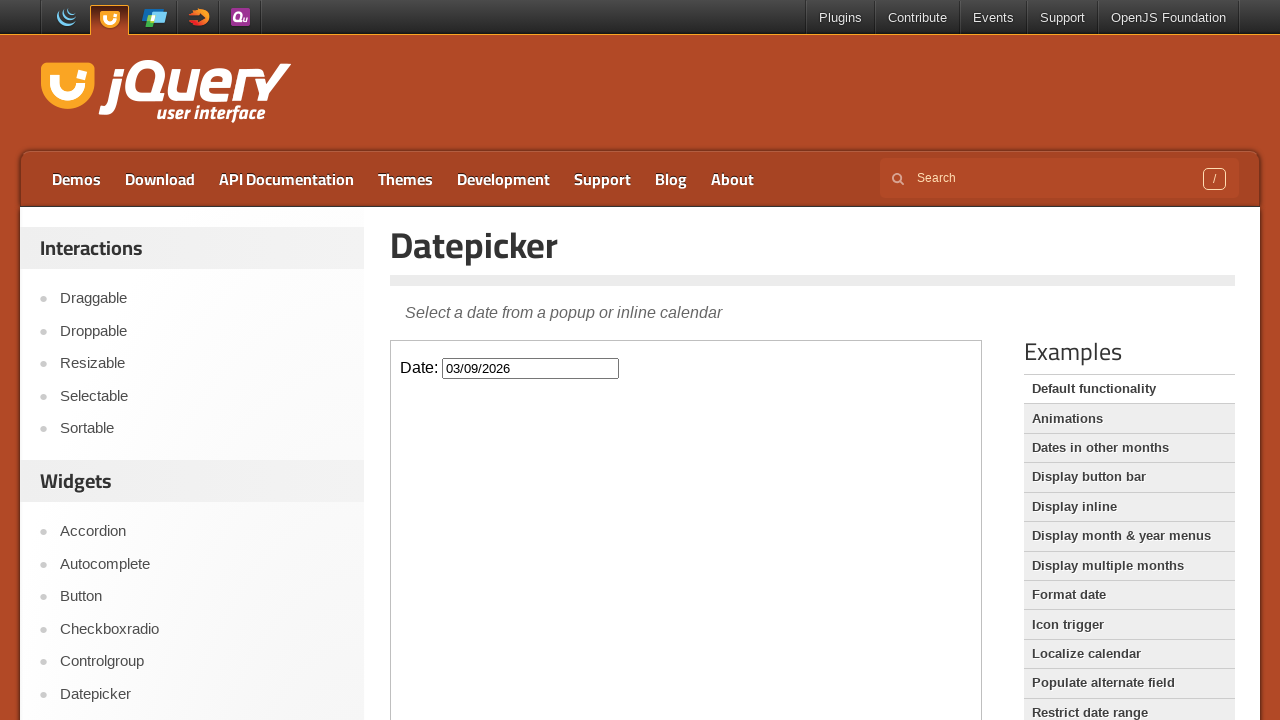

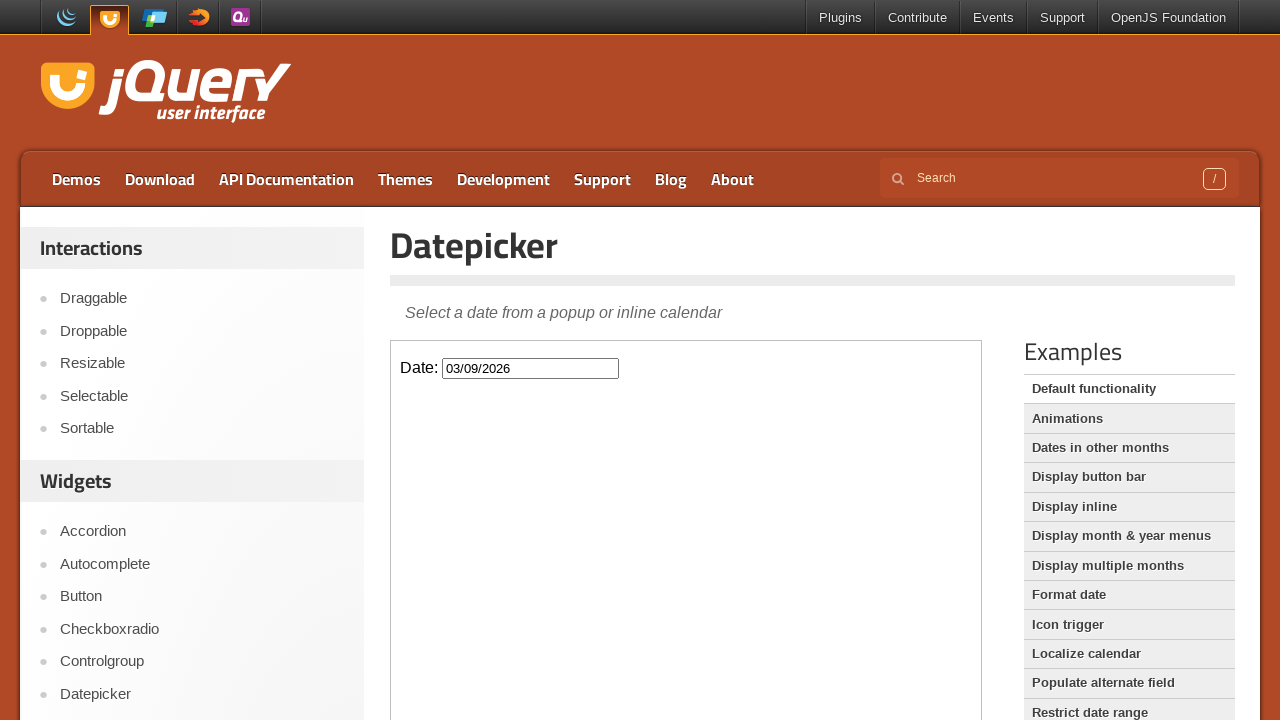